Verifies the initial state of radio buttons on a form, checking which options are selected by default

Starting URL: https://echoecho.com/htmlforms10.htm

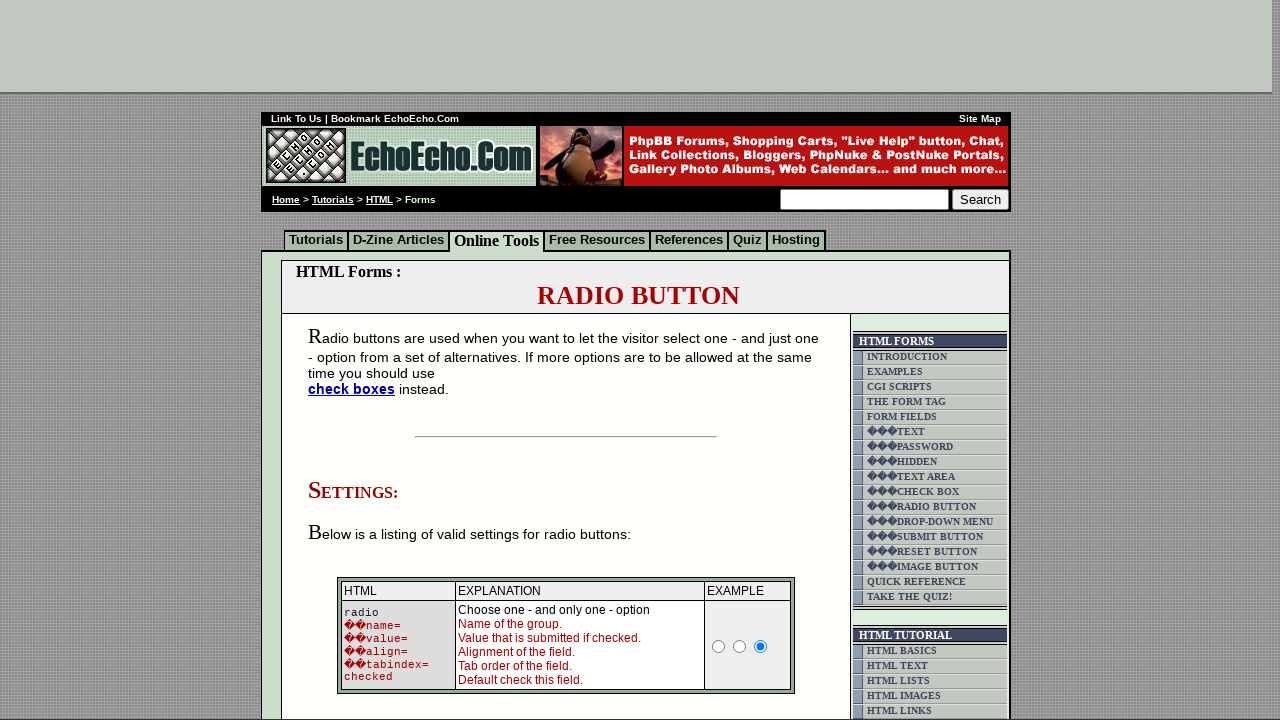

Navigated to the HTML forms test page
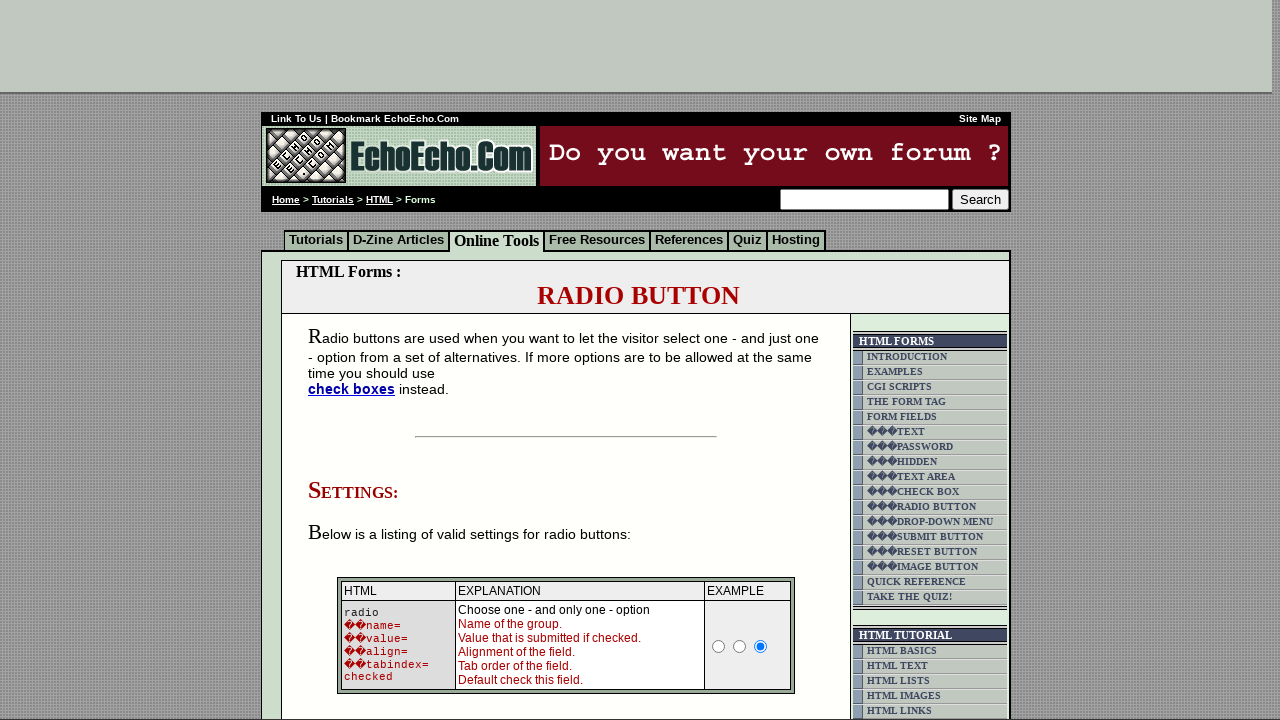

Located Milk radio button element
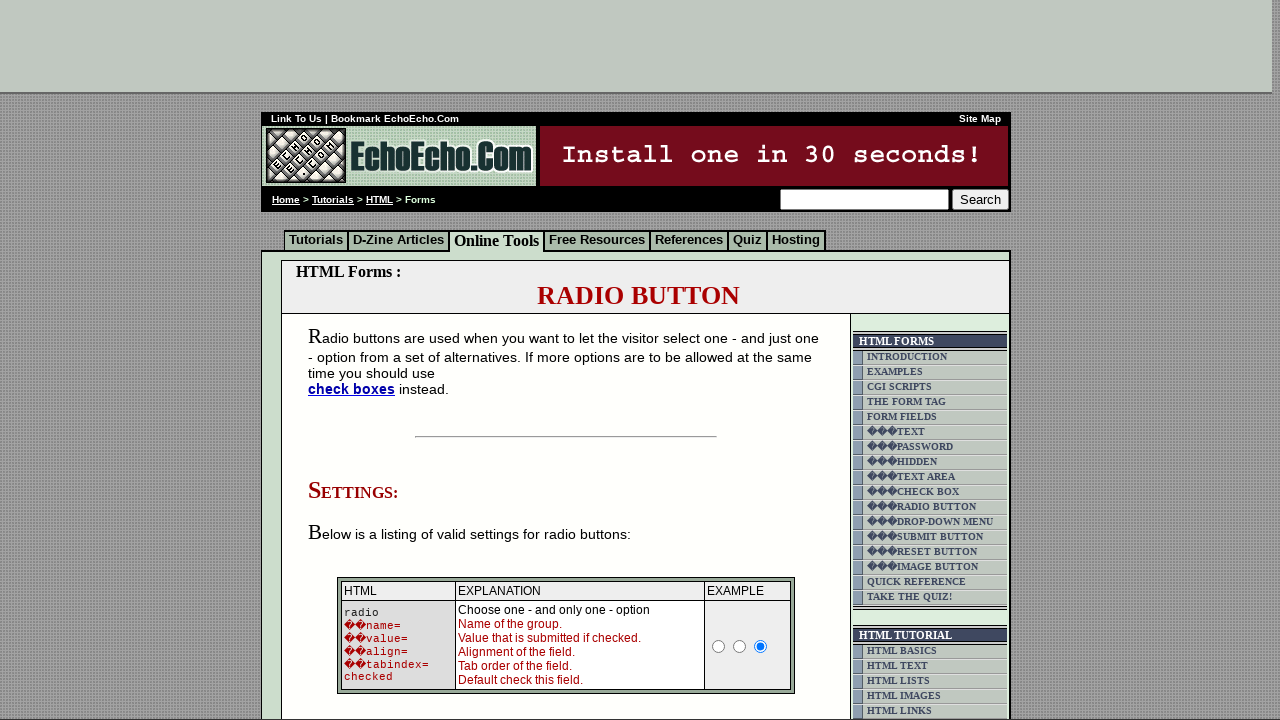

Located Butter radio button element
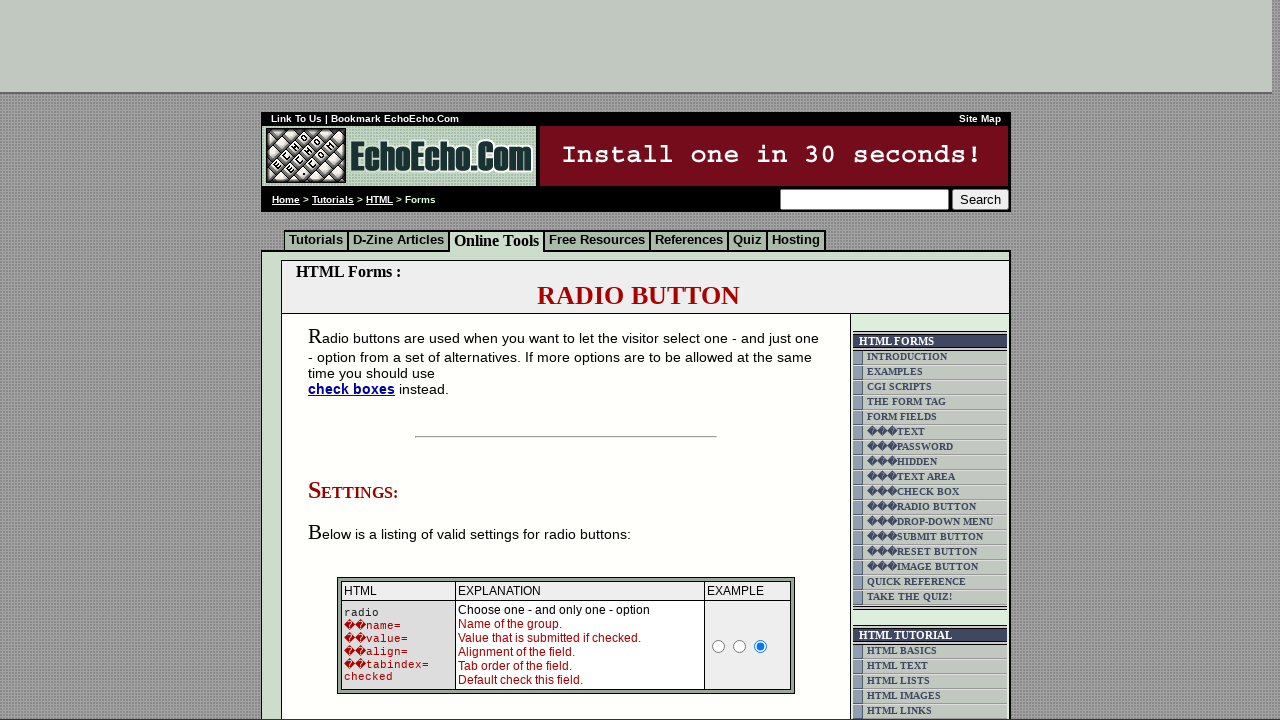

Located Cheese radio button element
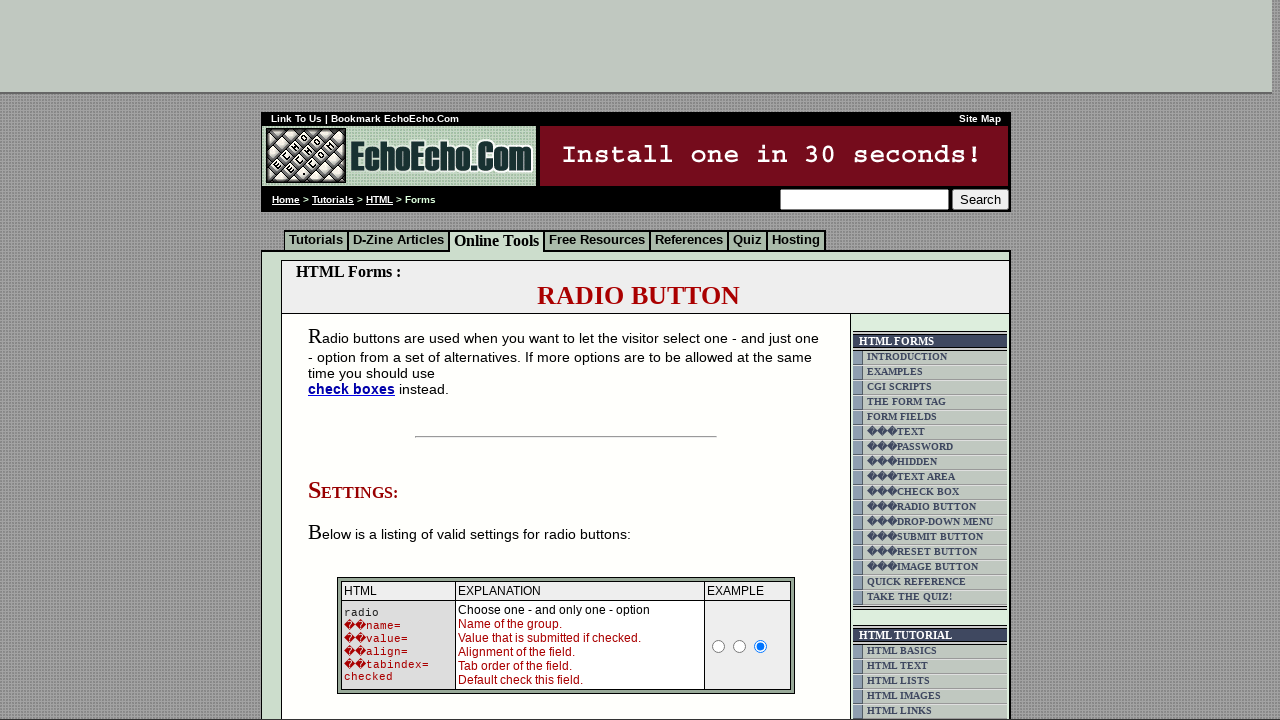

Verified Milk radio button is not selected initially
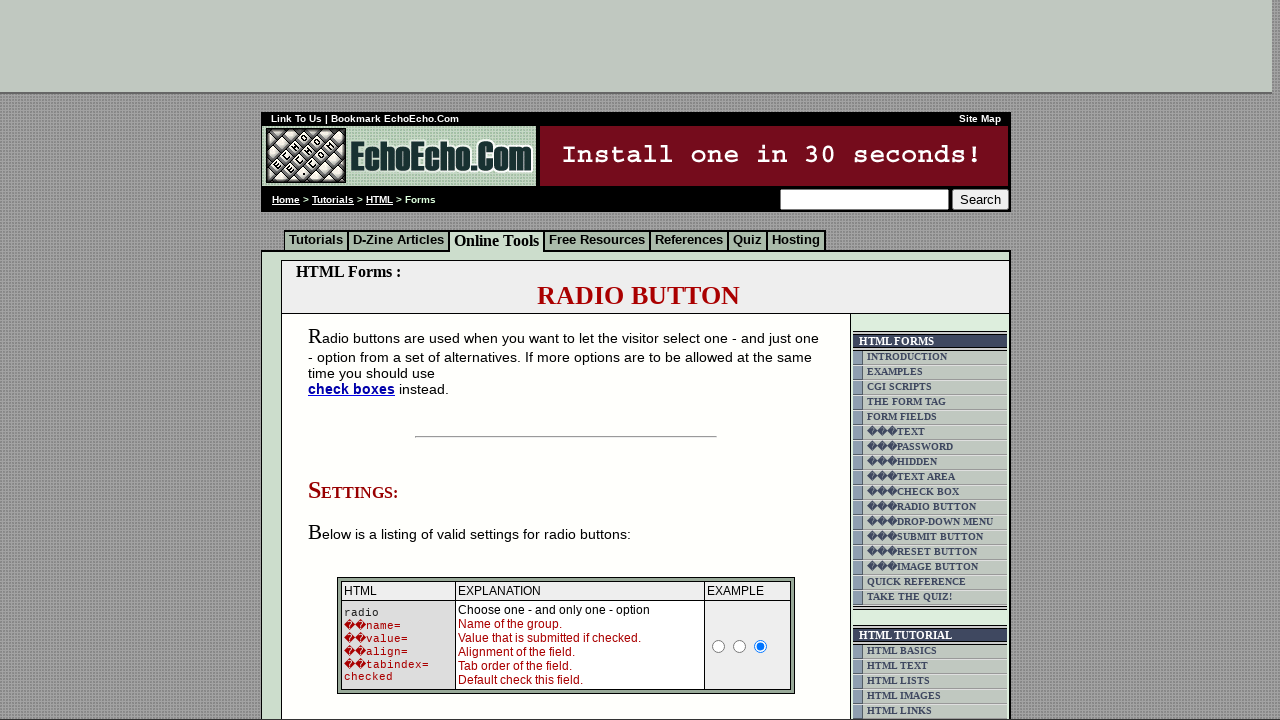

Verified Butter radio button is selected initially
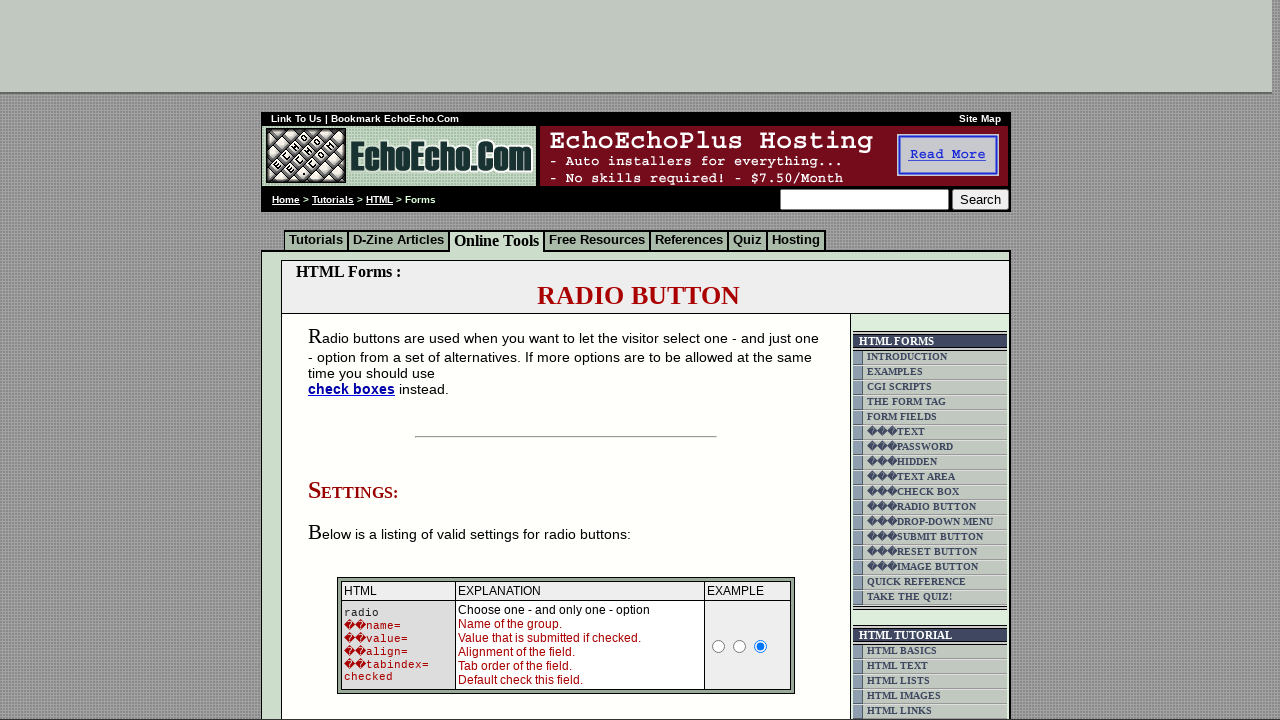

Verified Cheese radio button is not selected initially
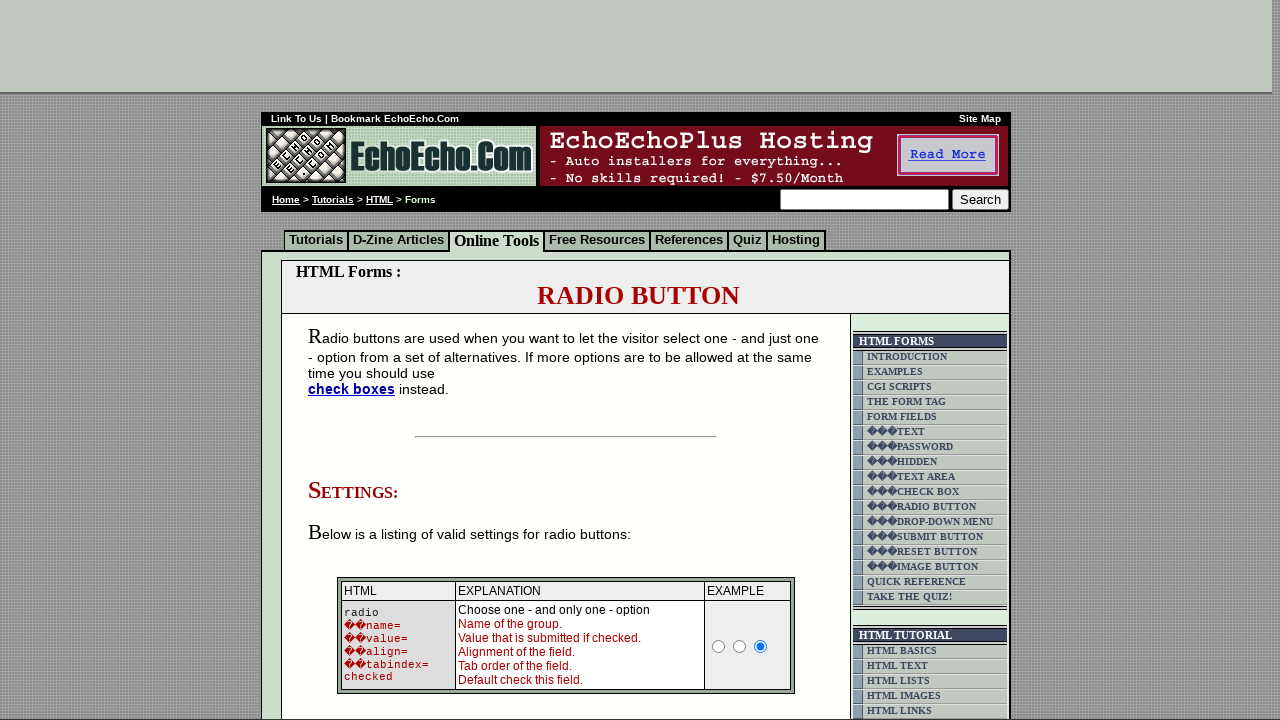

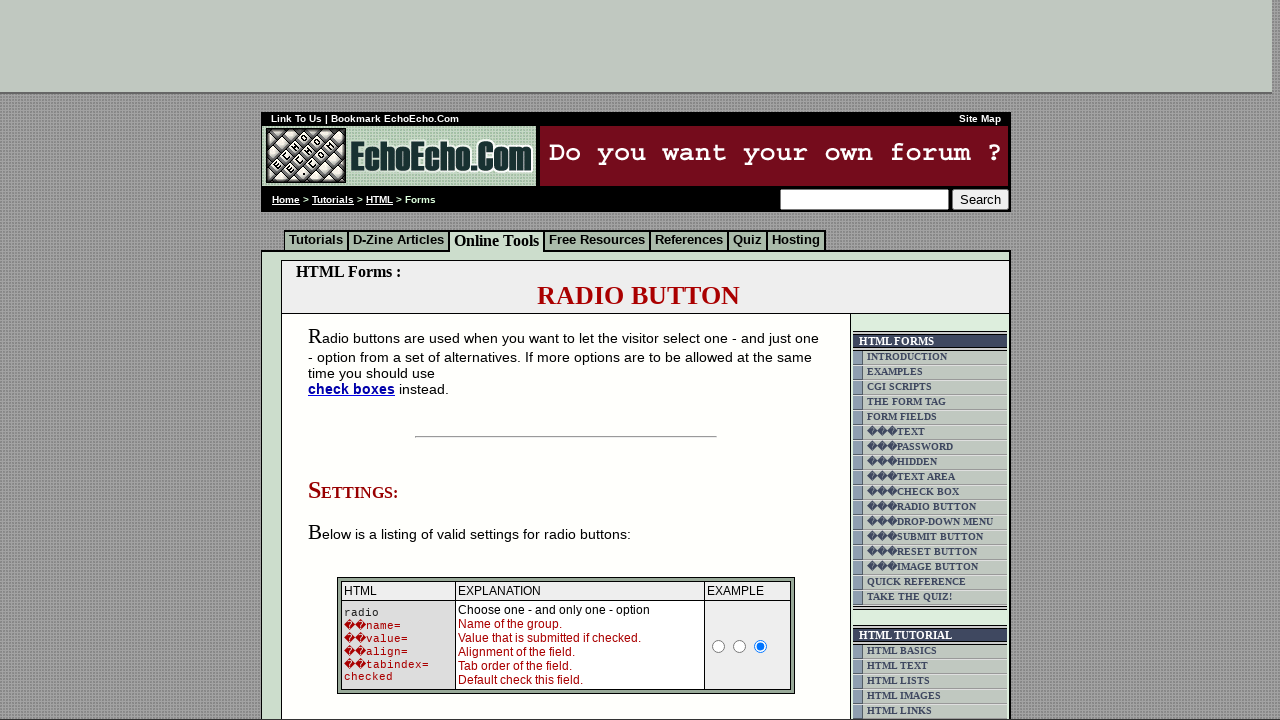